Tests alternative waiting strategies for AJAX content by clicking a button and waiting for the success element to appear

Starting URL: http://uitestingplayground.com/ajax

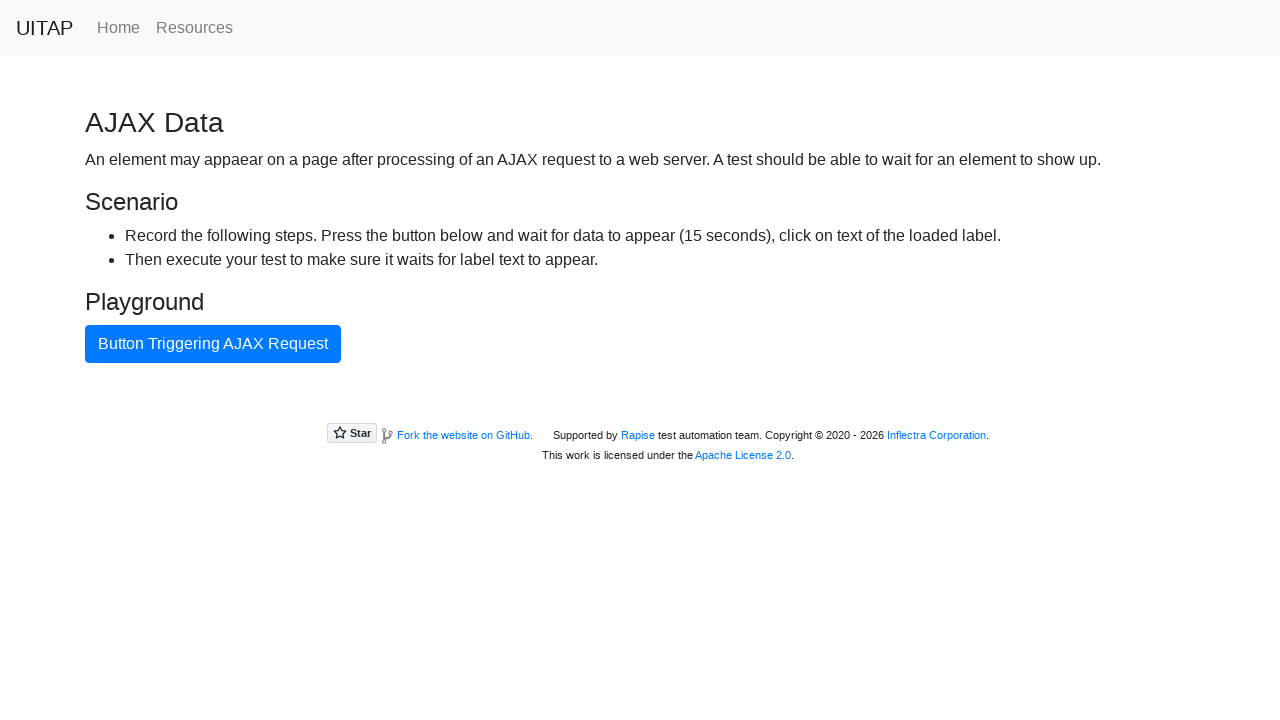

Clicked button triggering AJAX request at (213, 344) on internal:text="Button Triggering AJAX Request"i
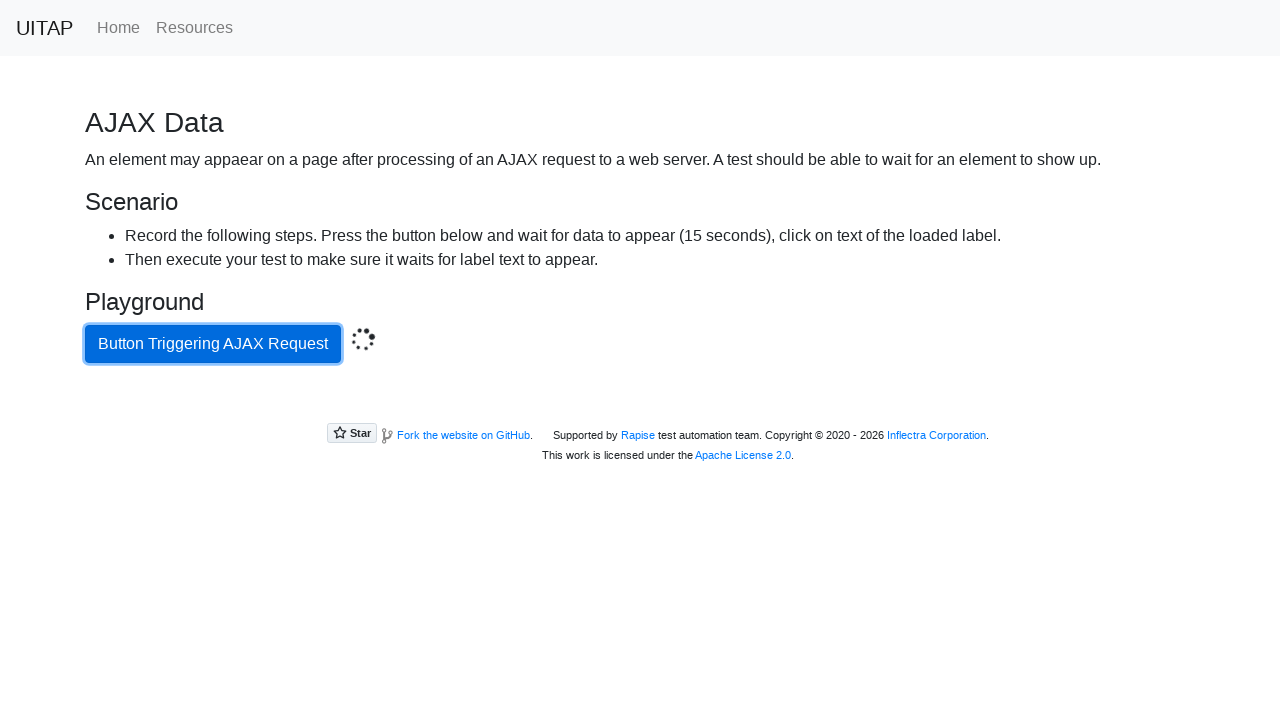

Success element appeared after AJAX request
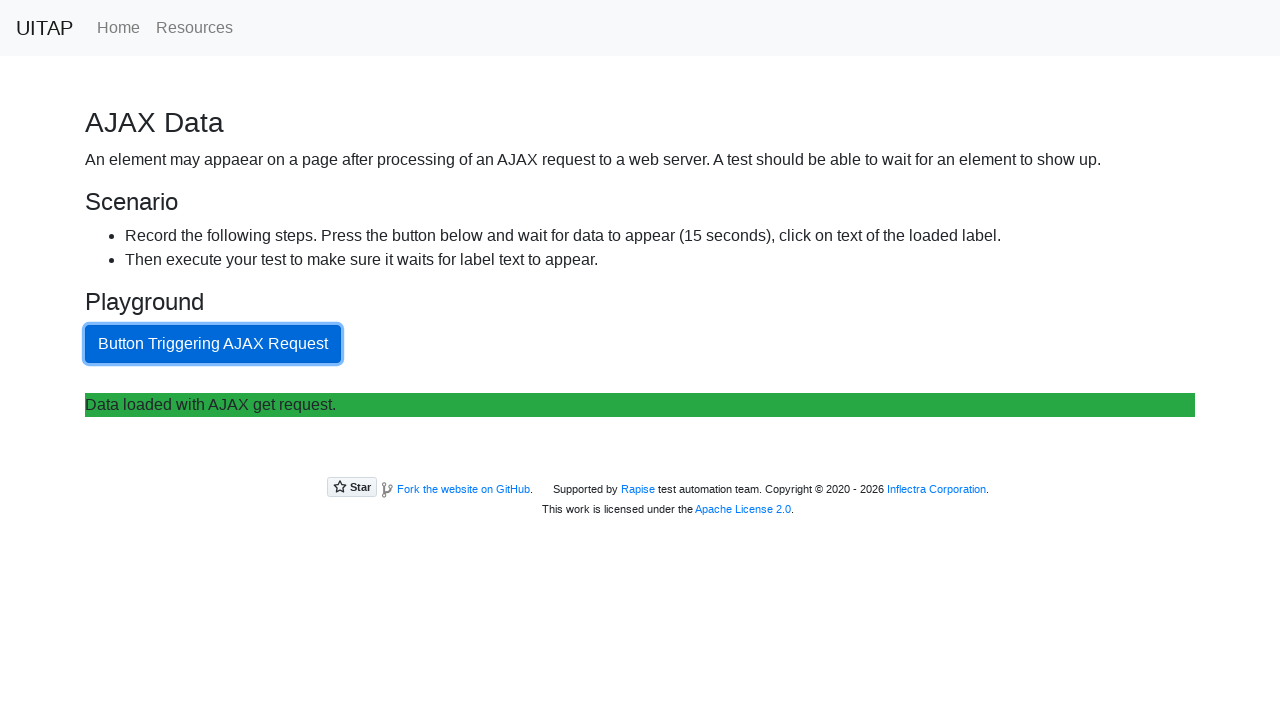

Retrieved success element text content
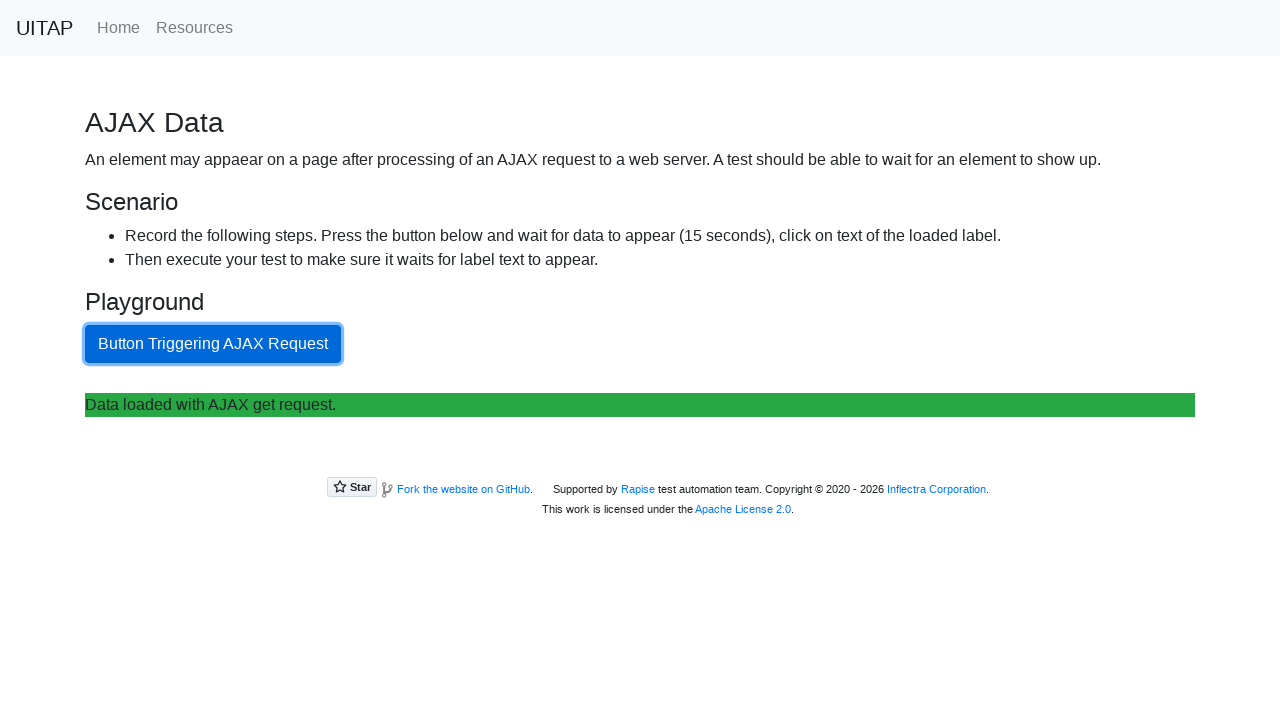

Verified success message contains expected text
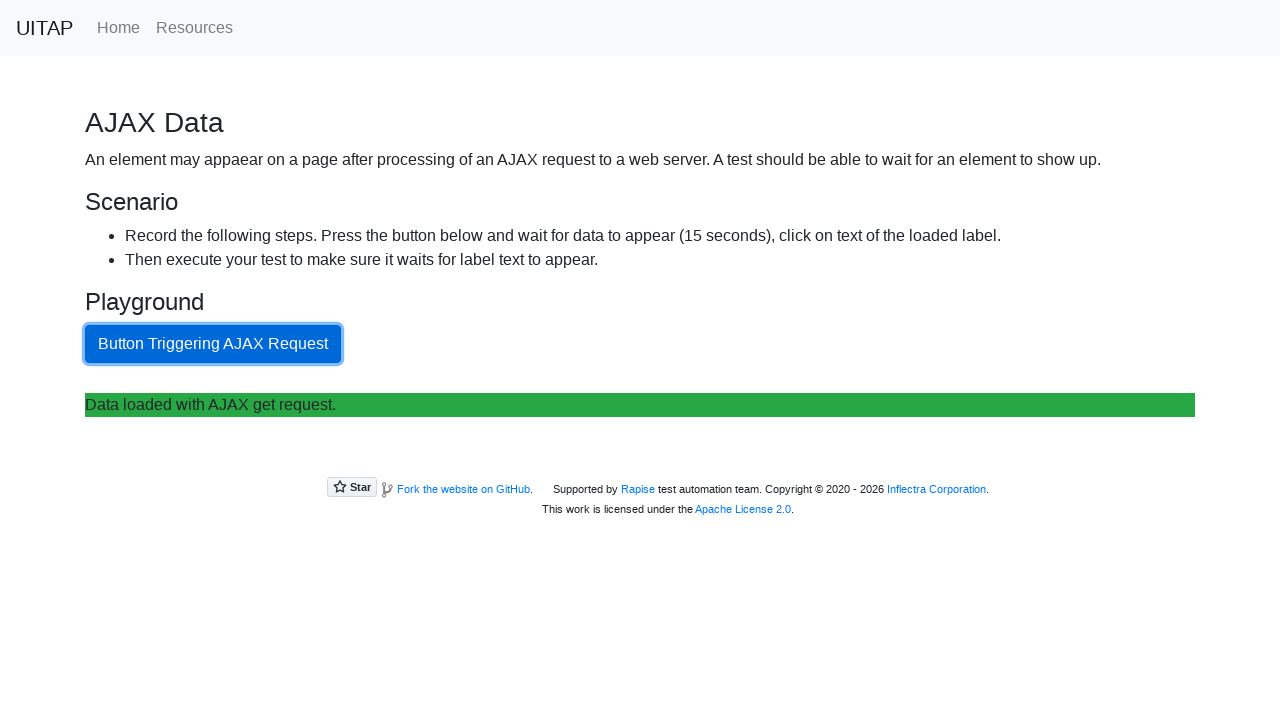

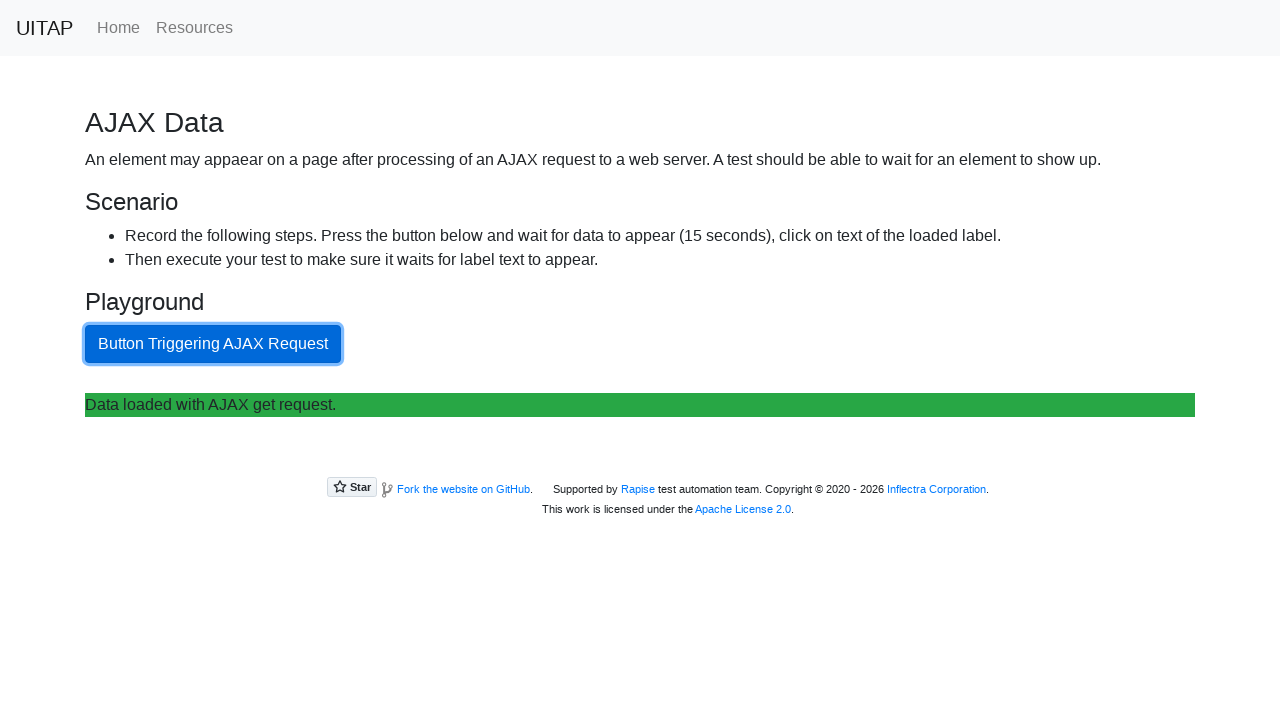